Tests keyboard key press functionality by sending Space and Left arrow keys to a target element and verifying the displayed result text shows which key was pressed.

Starting URL: http://the-internet.herokuapp.com/key_presses

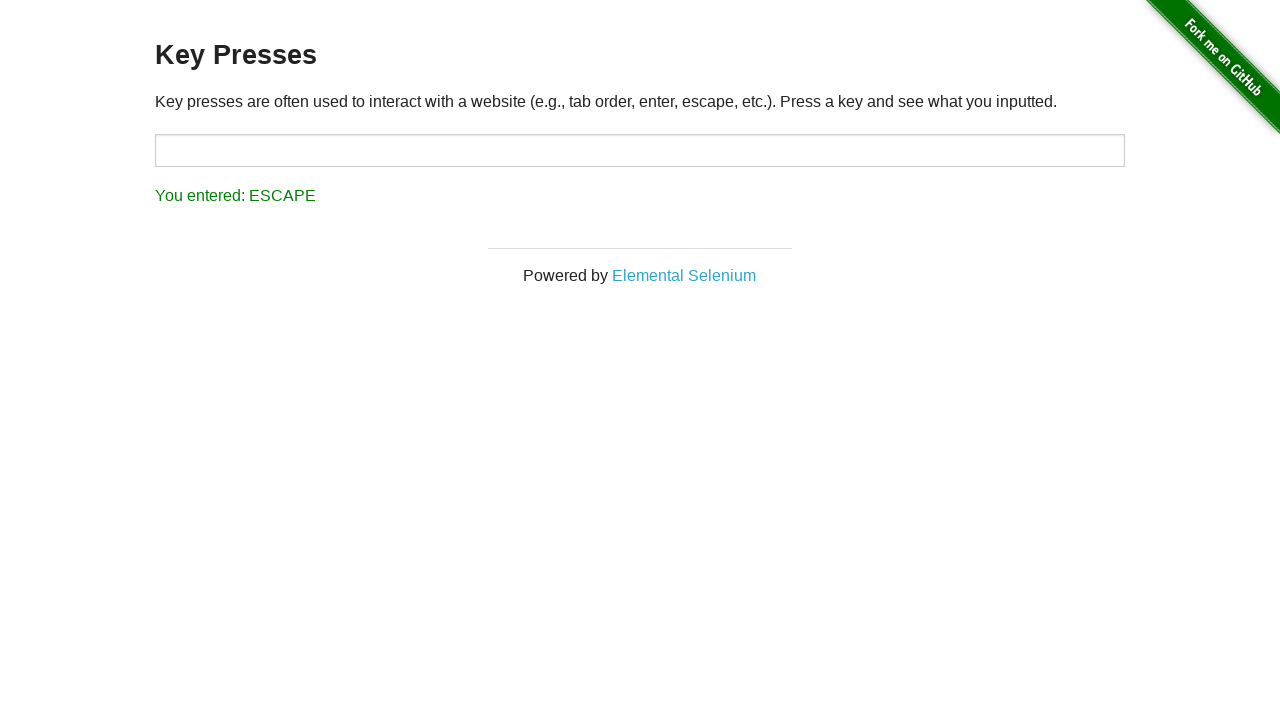

Pressed Space key on target element on #target
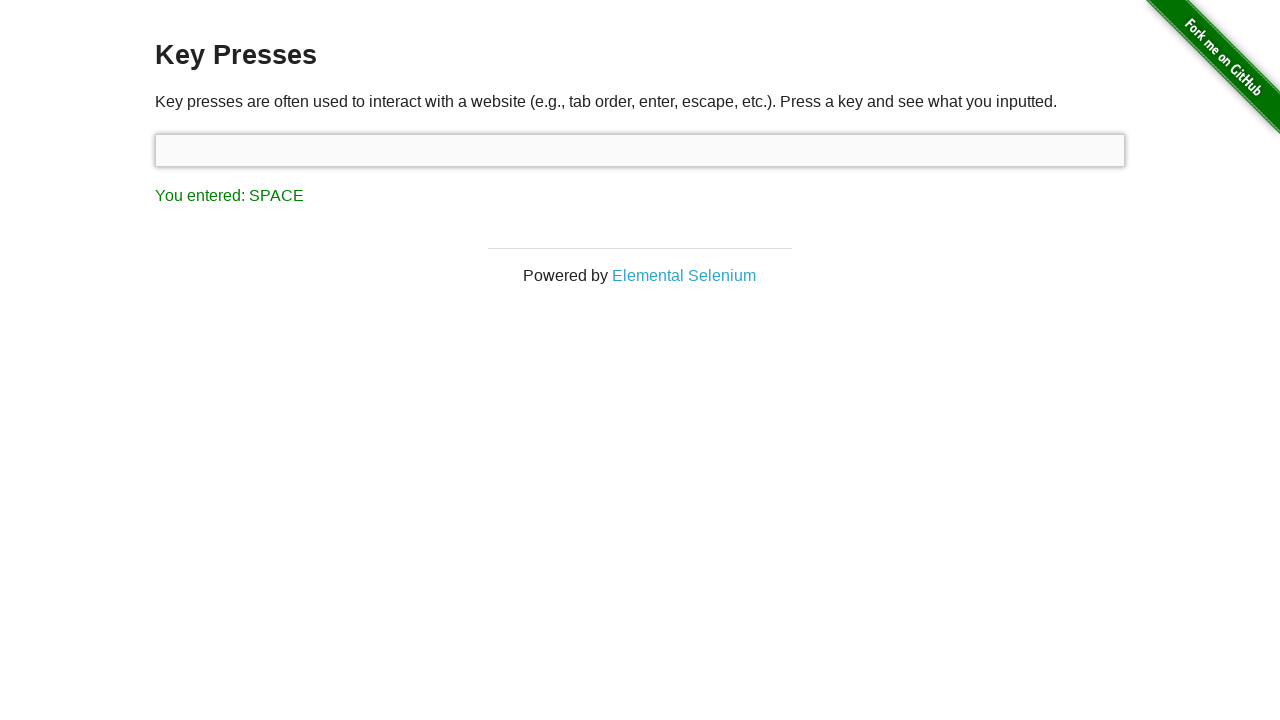

Result element loaded after Space key press
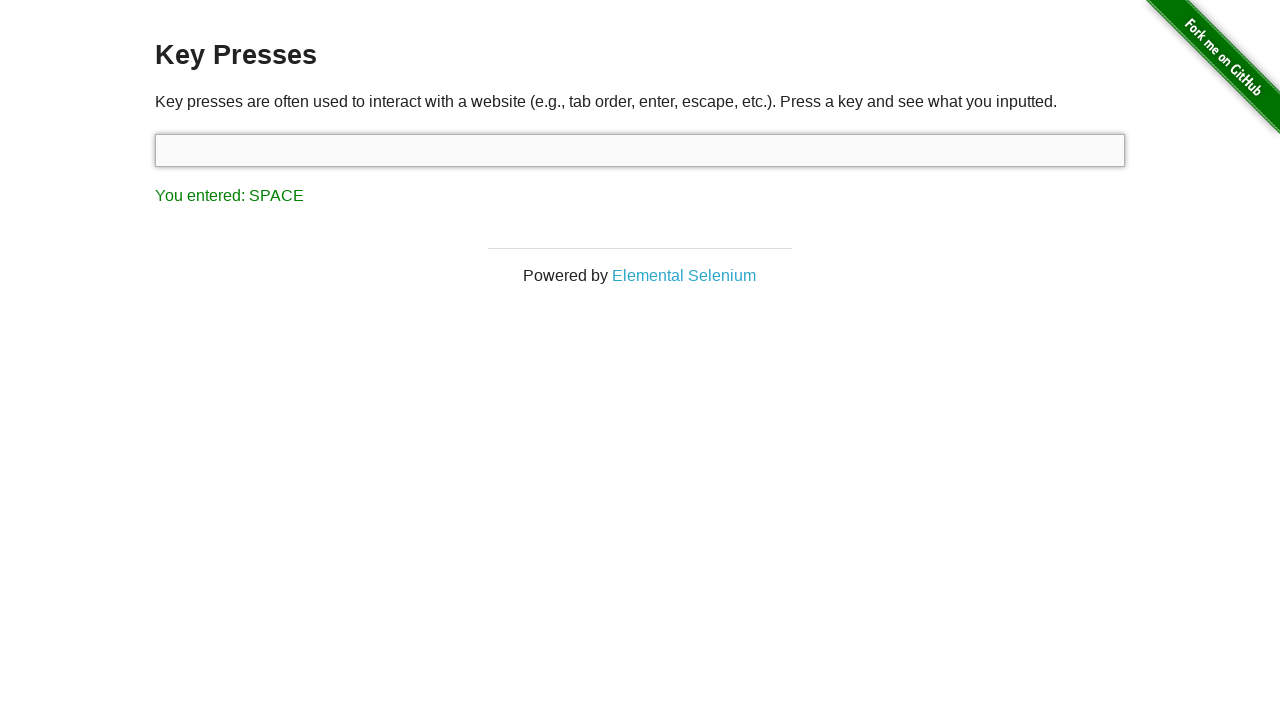

Retrieved result text: You entered: SPACE
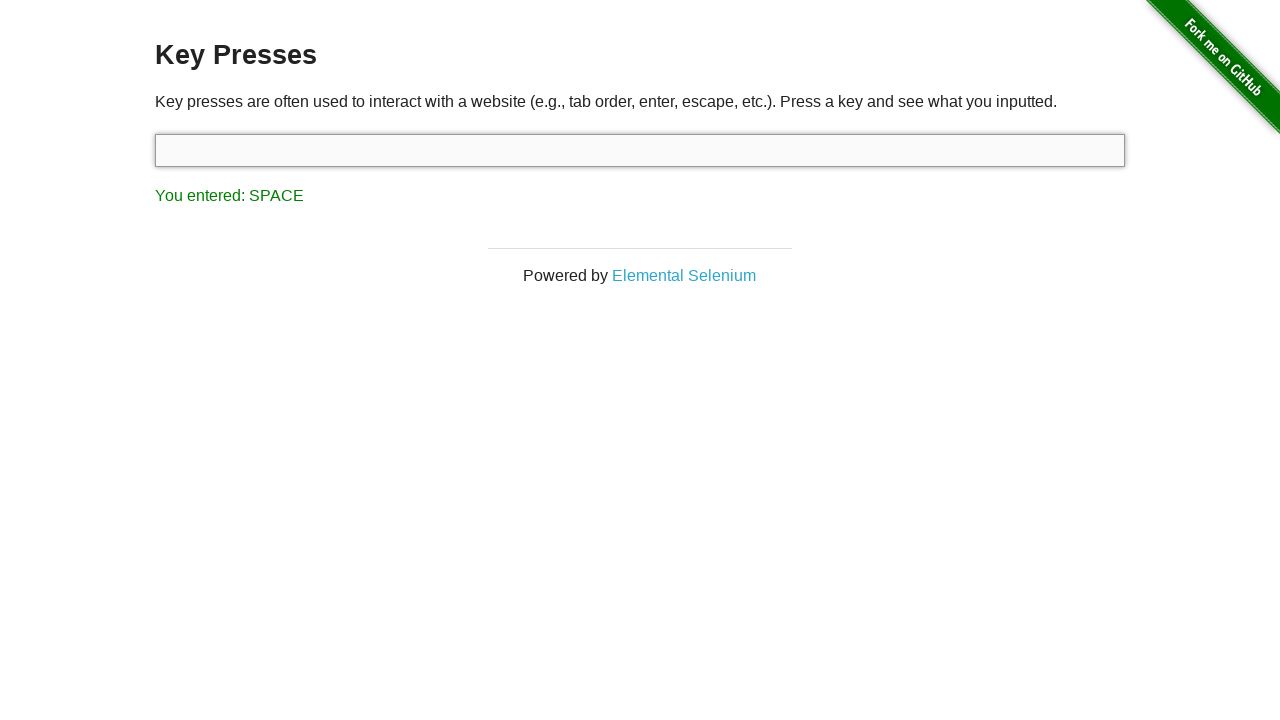

Verified that result text contains 'SPACE'
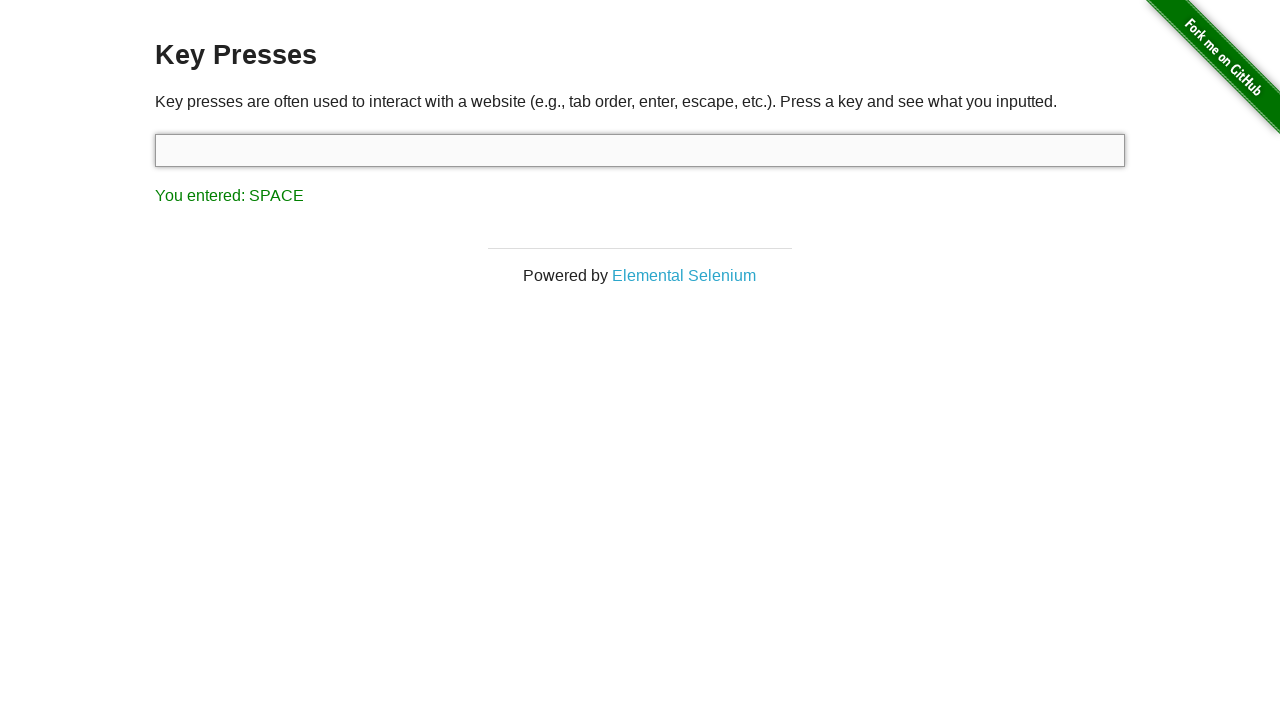

Pressed Left arrow key using keyboard
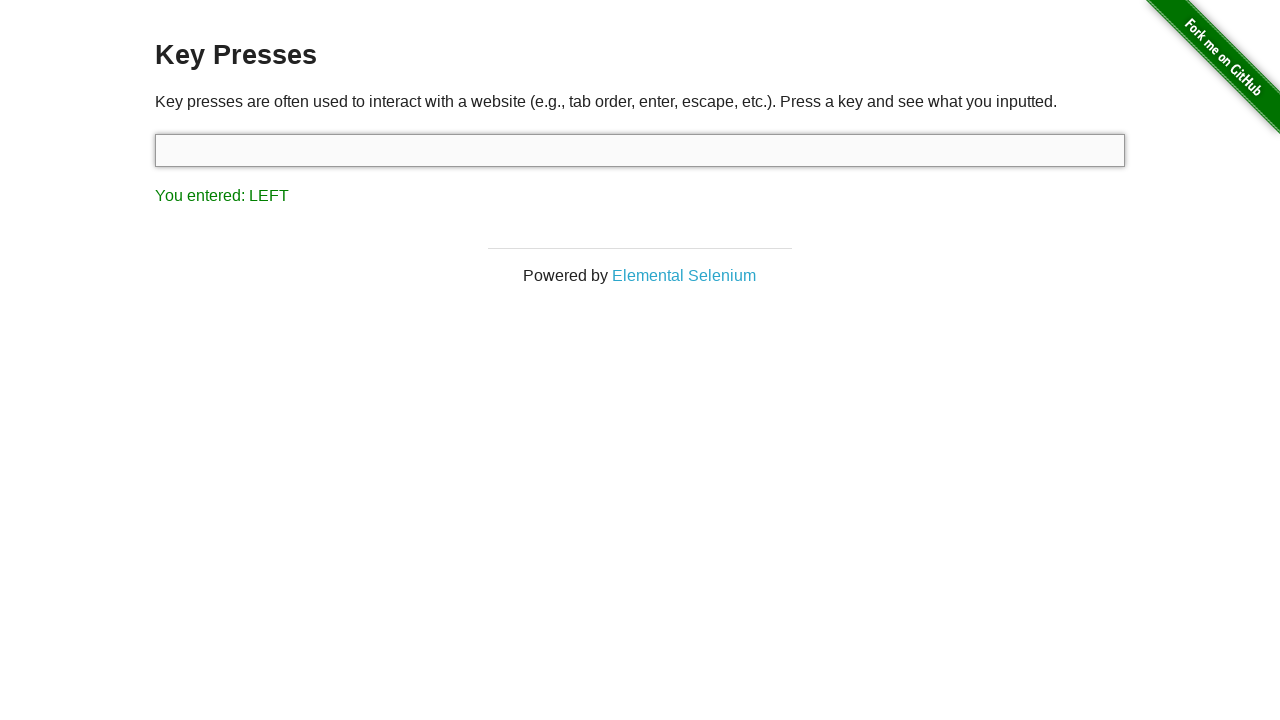

Retrieved result text after Left arrow: You entered: LEFT
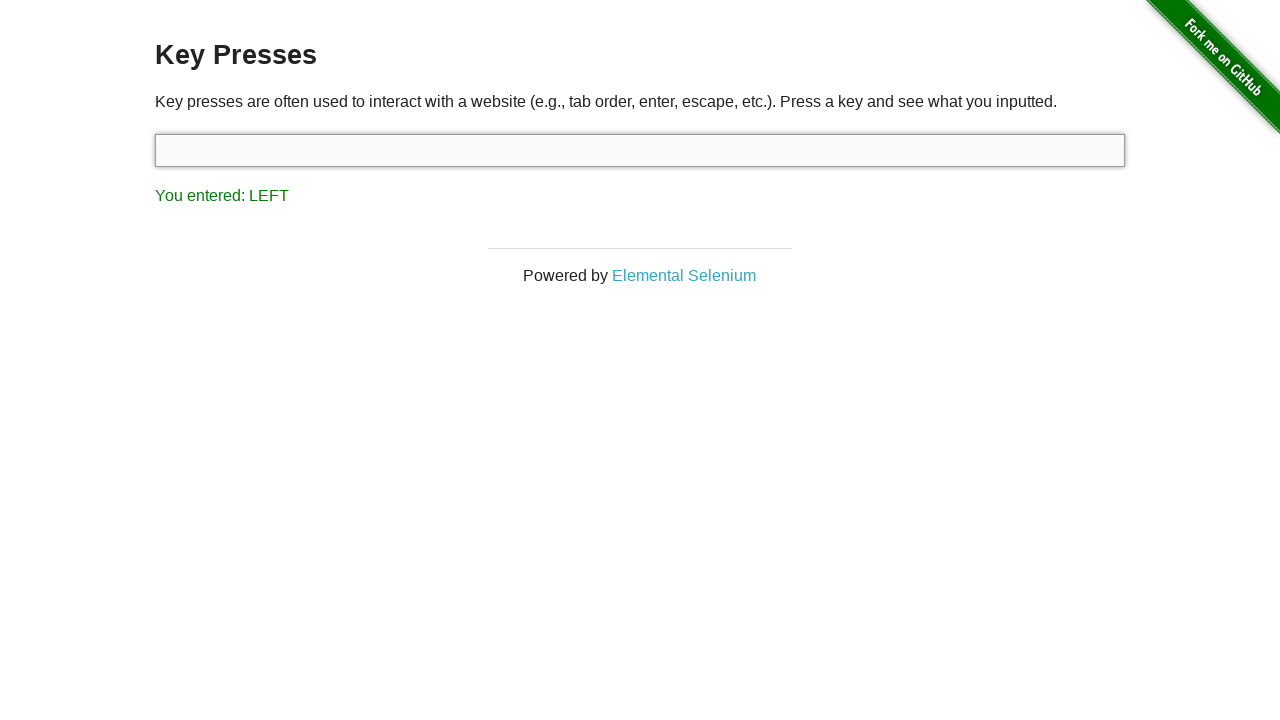

Verified that result text contains 'LEFT'
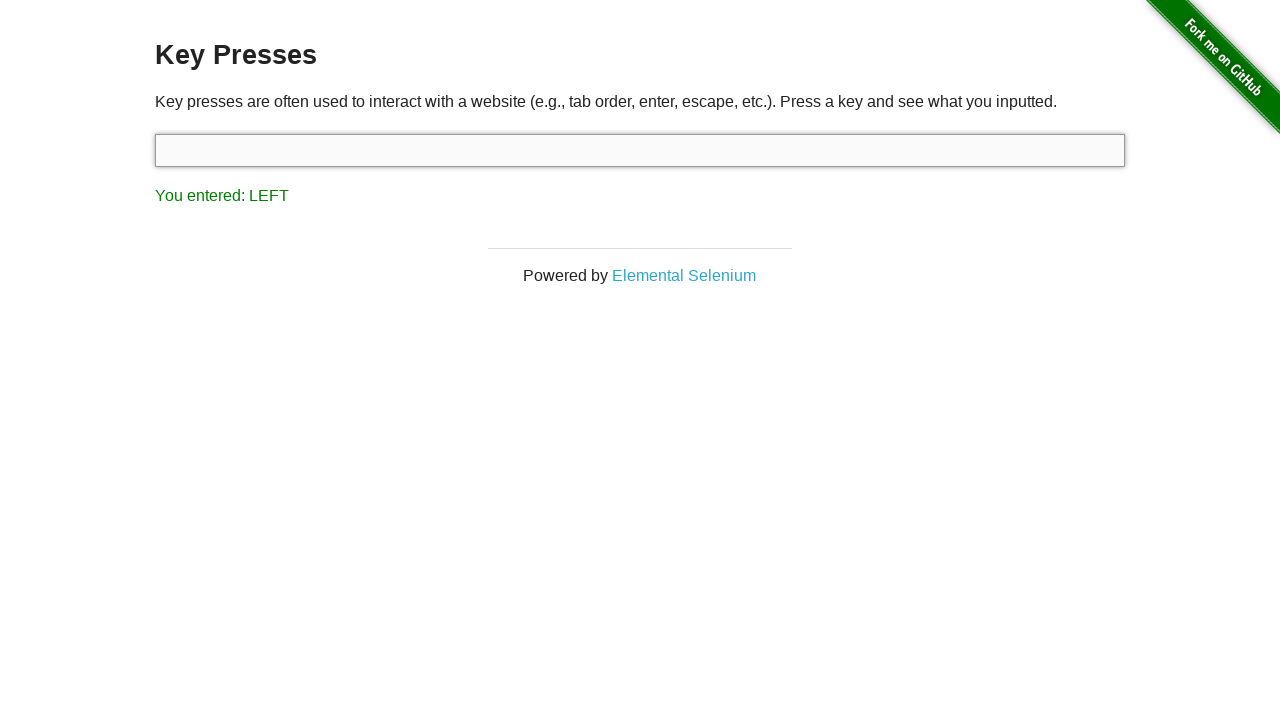

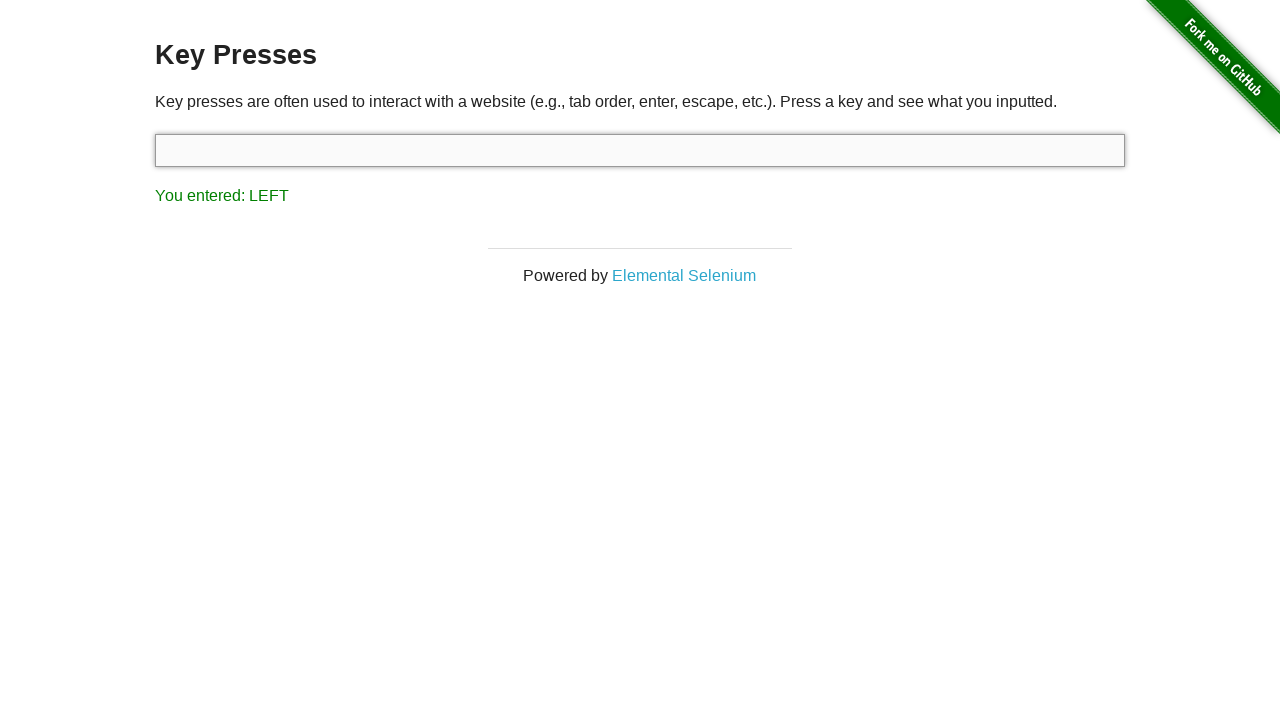